Tests visibility of gamification header elements including XP bar and streak badge

Starting URL: https://read-faster-2.preview.emergentagent.com

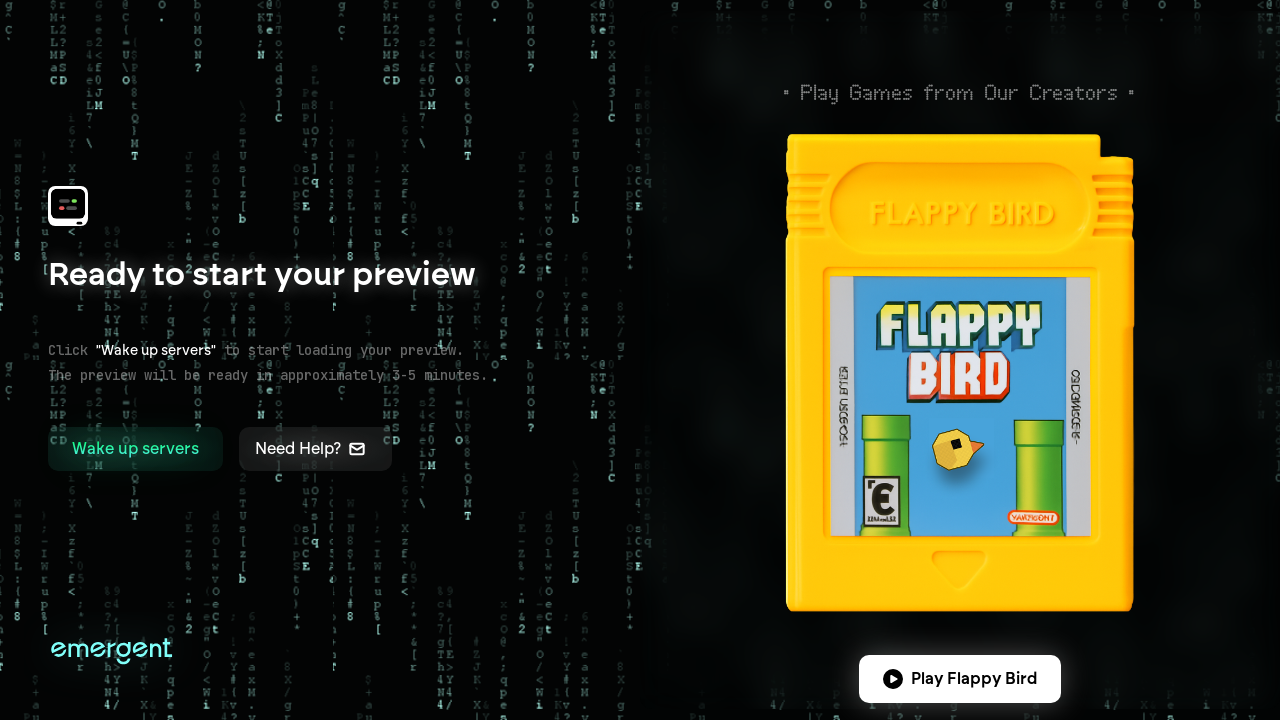

Waited for page to reach networkidle load state
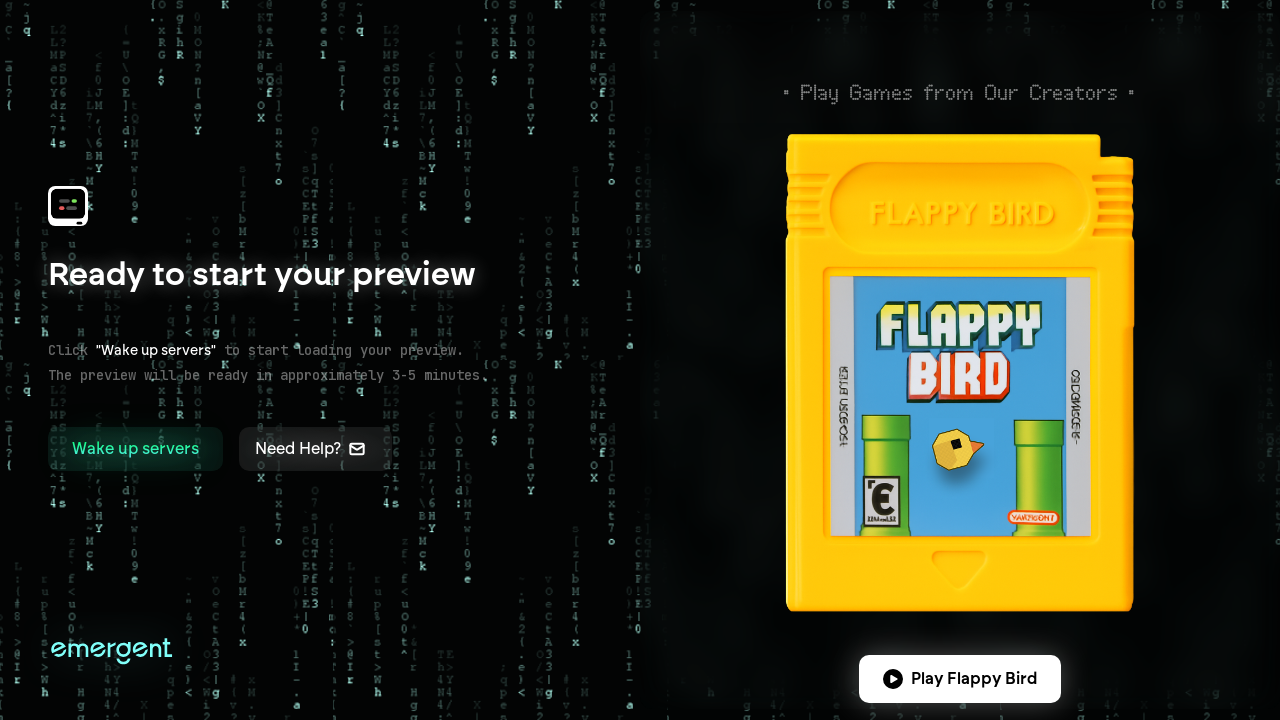

Located gamification header element
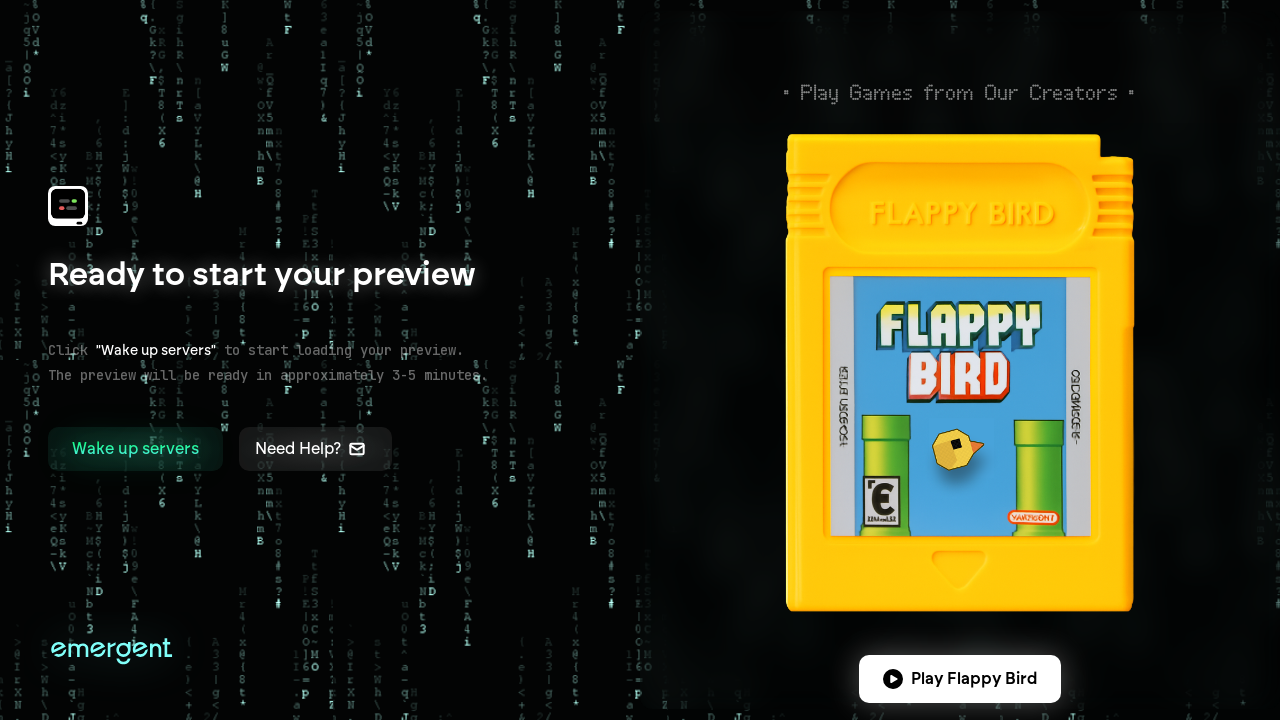

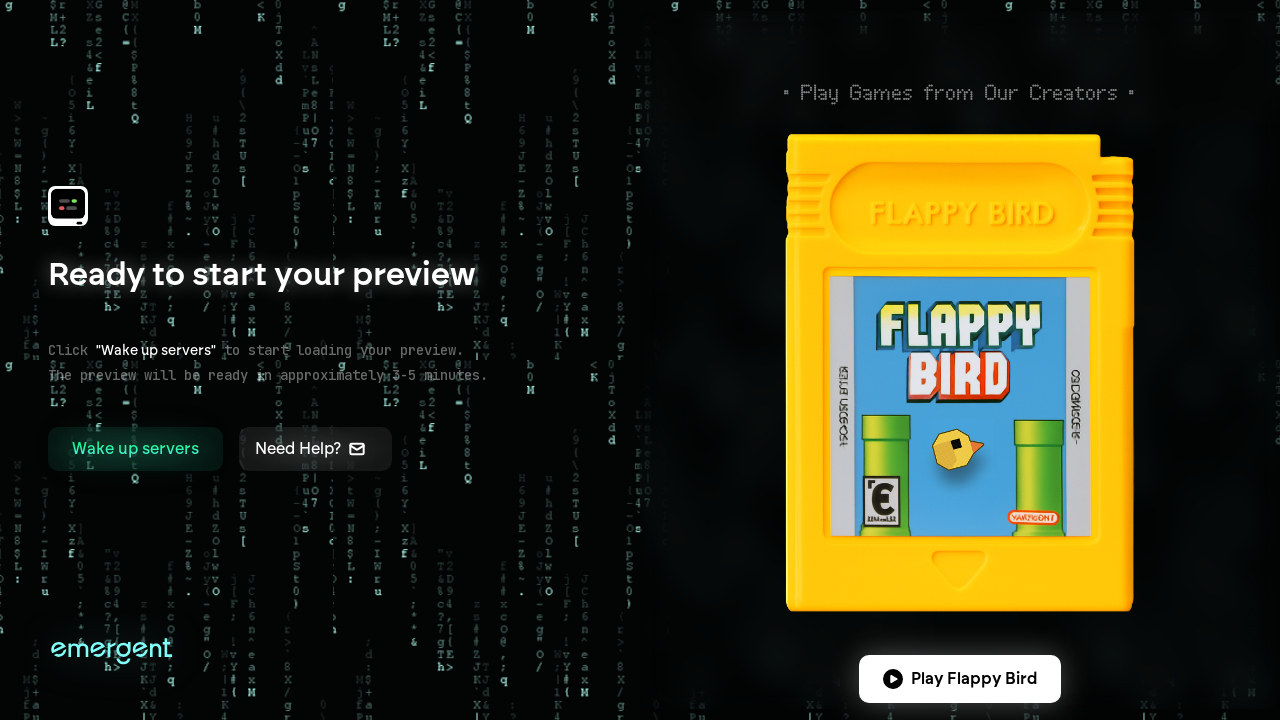